Verifies that various text elements, buttons, and sections are displayed on the Ross credit card page by scrolling through the page and checking visibility of key elements.

Starting URL: https://www.rossstores.com/credit-card/

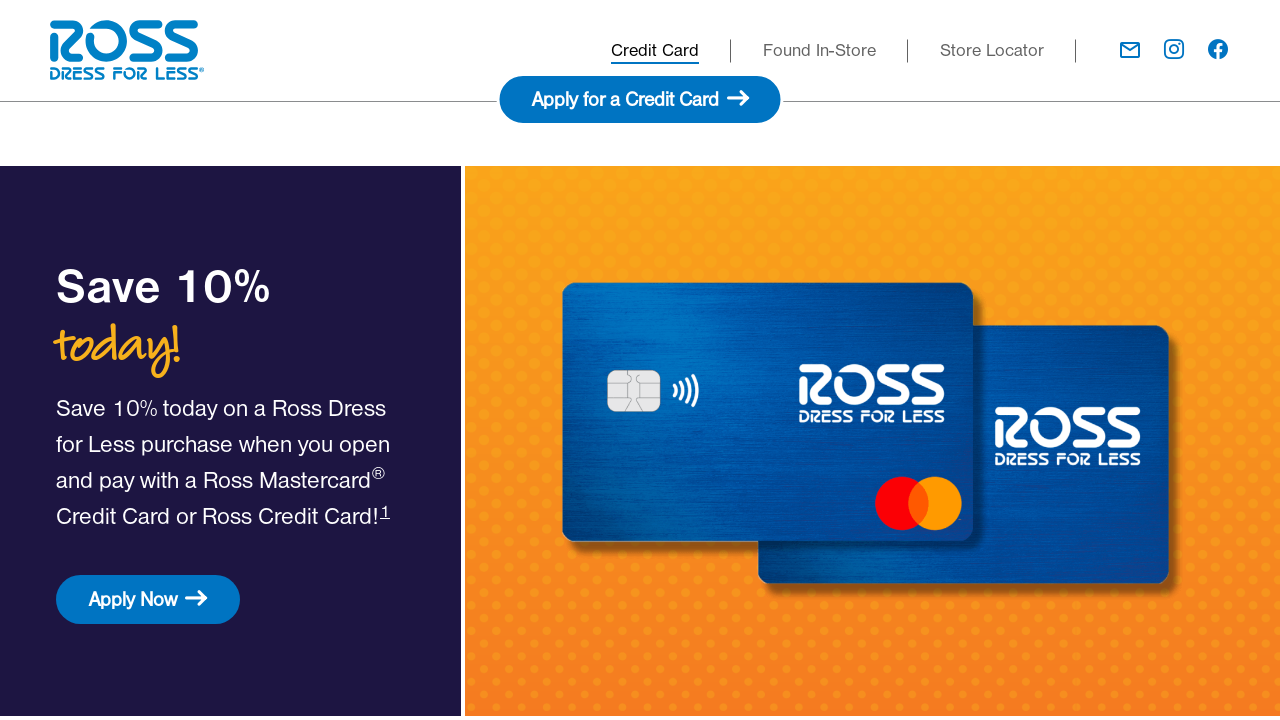

Waited for sticky credit card button to load
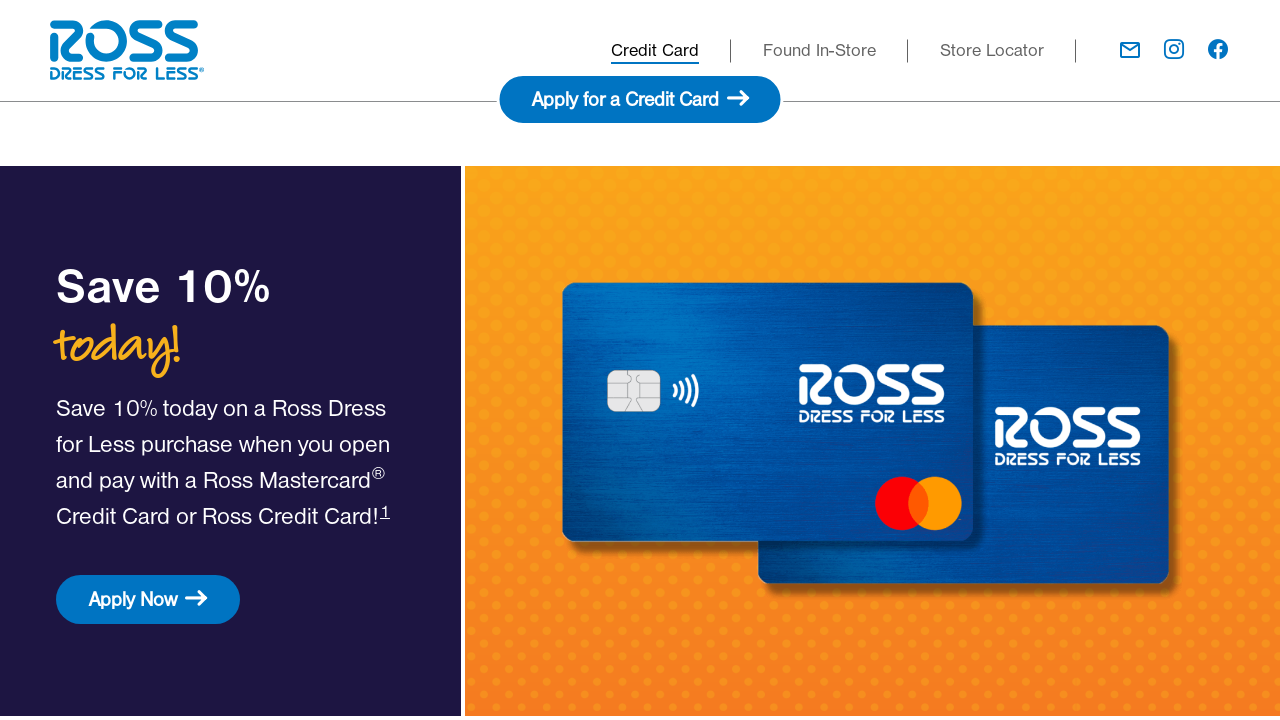

Waited for Comenity card application link to be visible
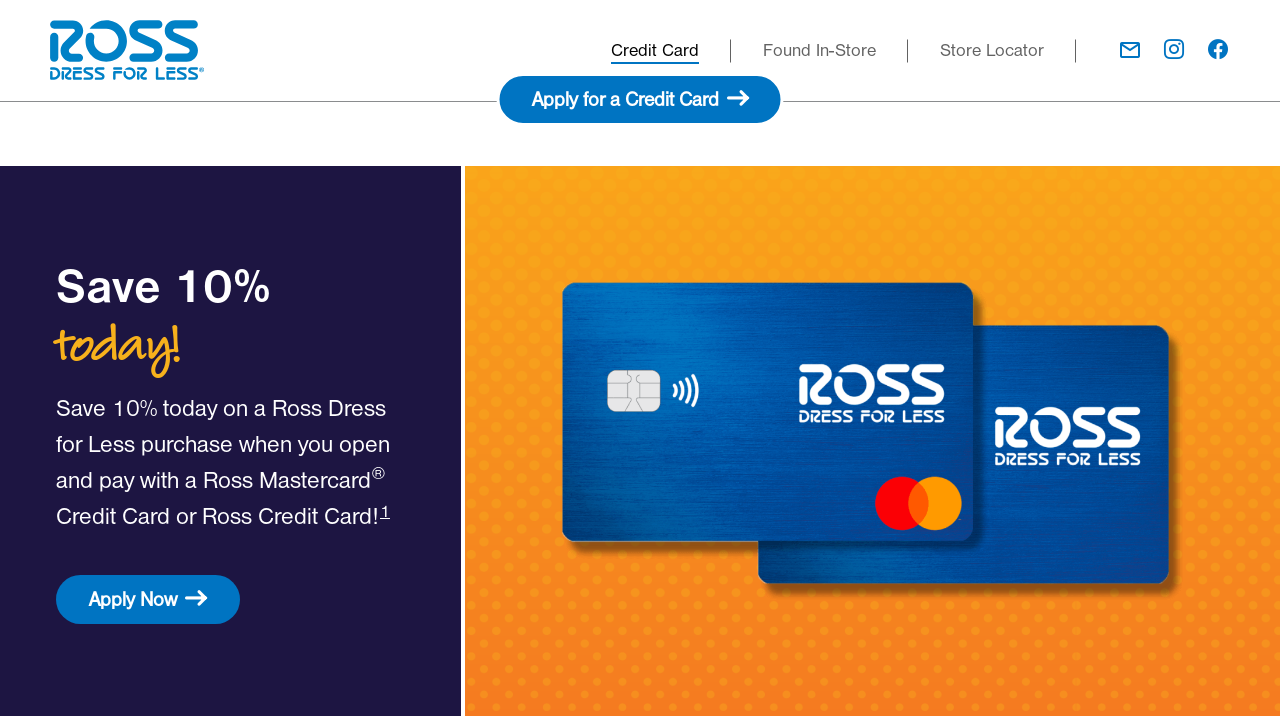

Waited for 'More Savings, More Ross' text to be visible
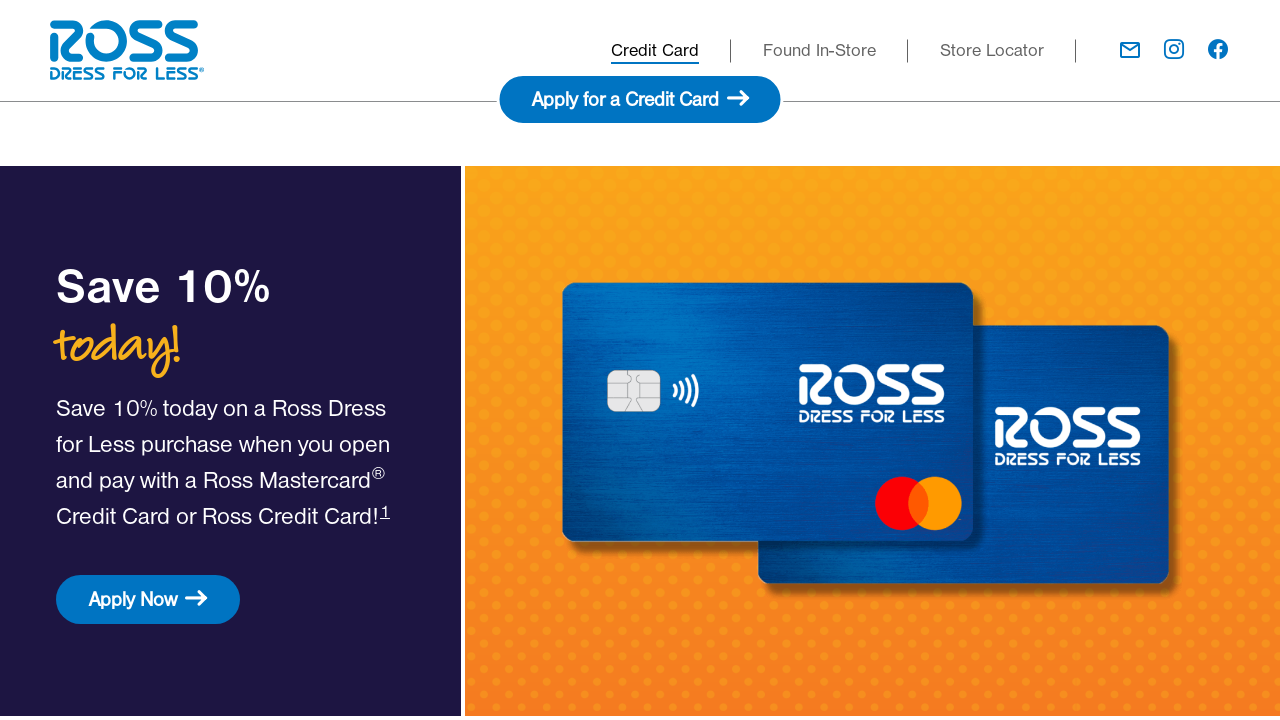

Scrolled to Cardmember Benefits section
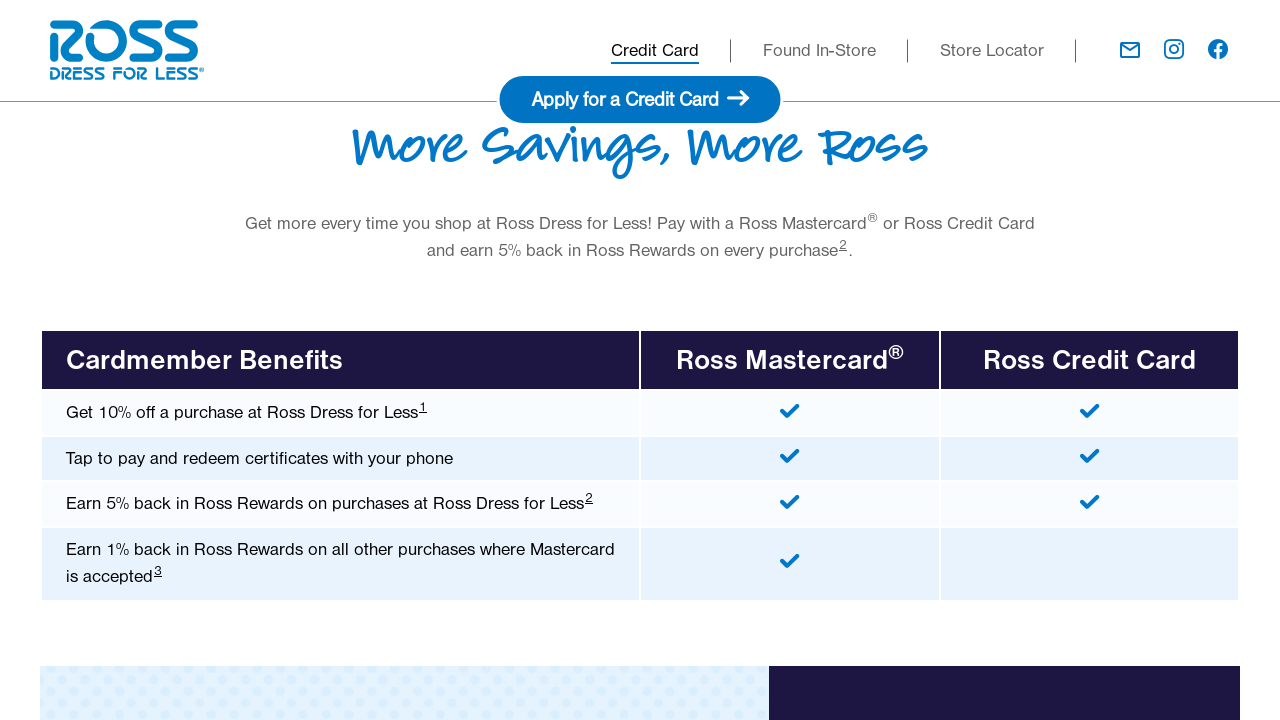

Verified Cardmember Benefits section is visible
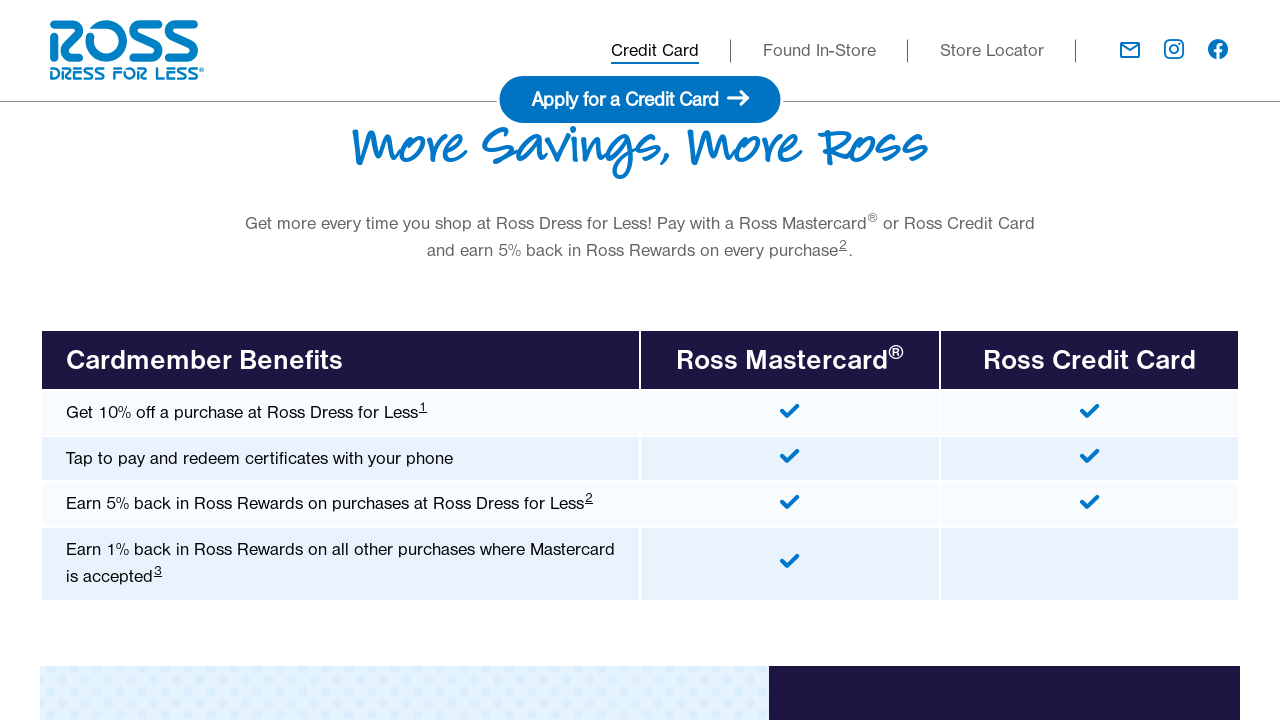

Scrolled to FAQ section
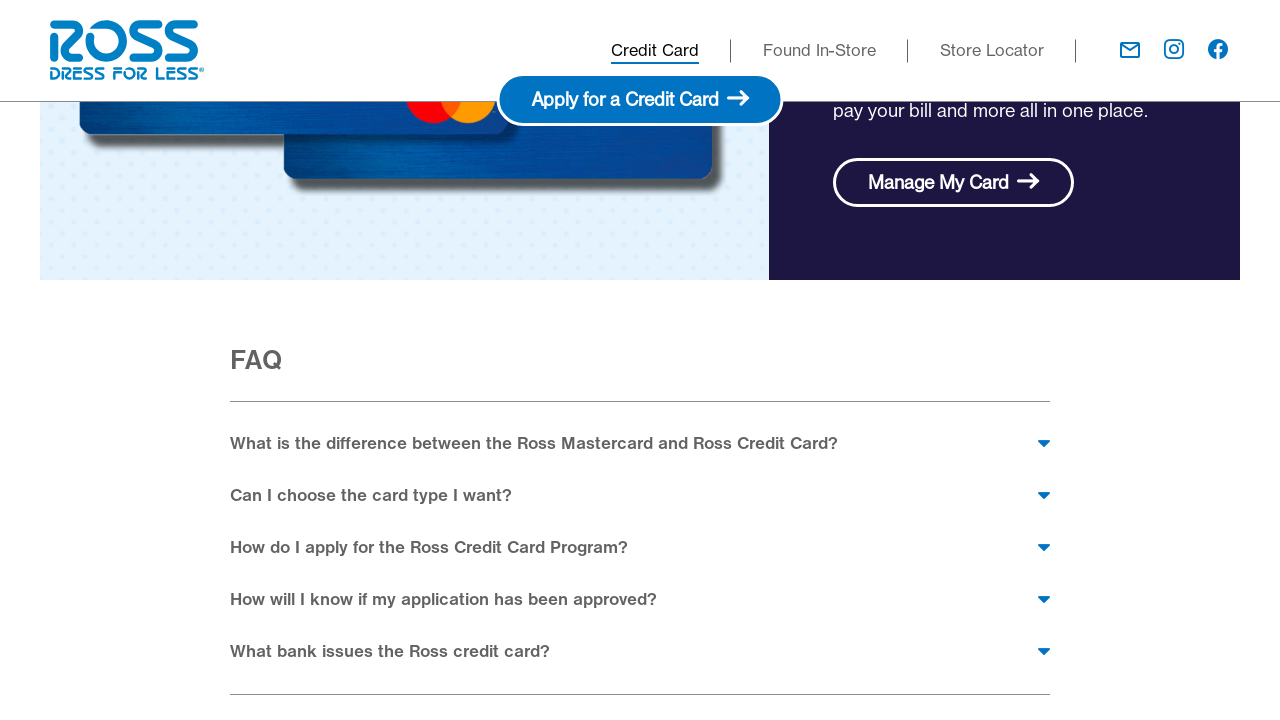

Verified FAQ section heading is visible
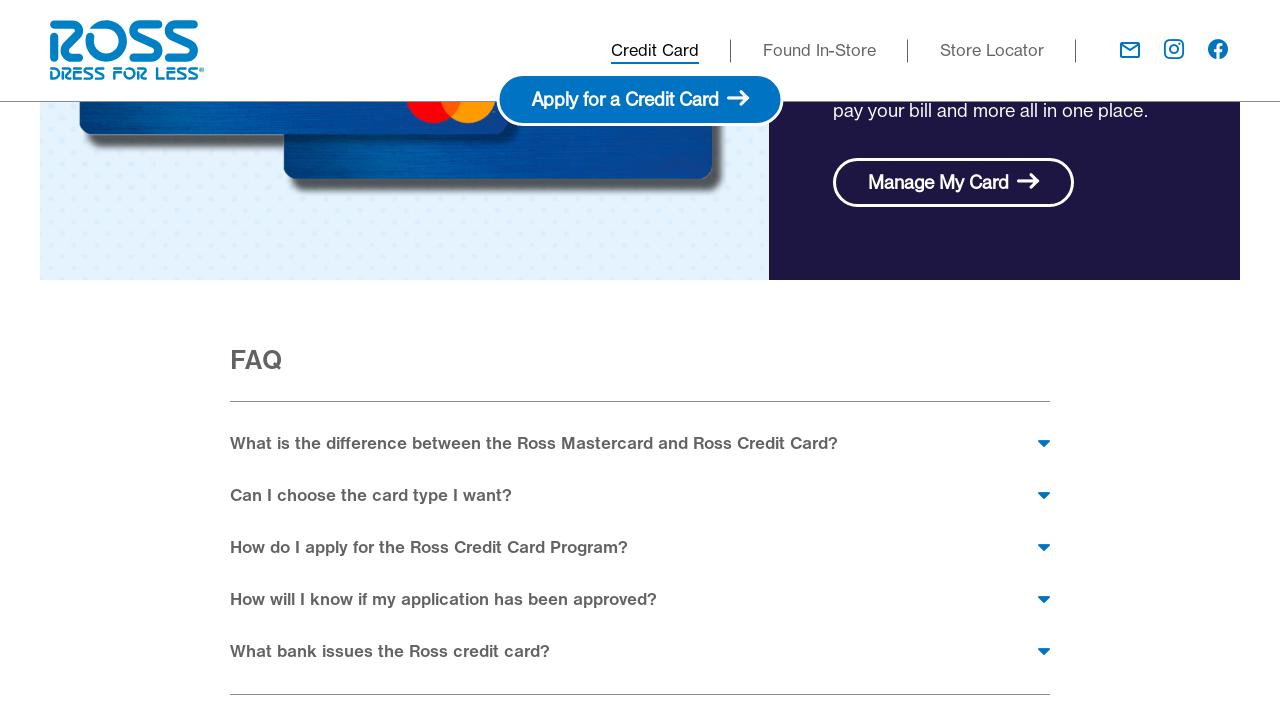

Scrolled to View All FAQs button in card section
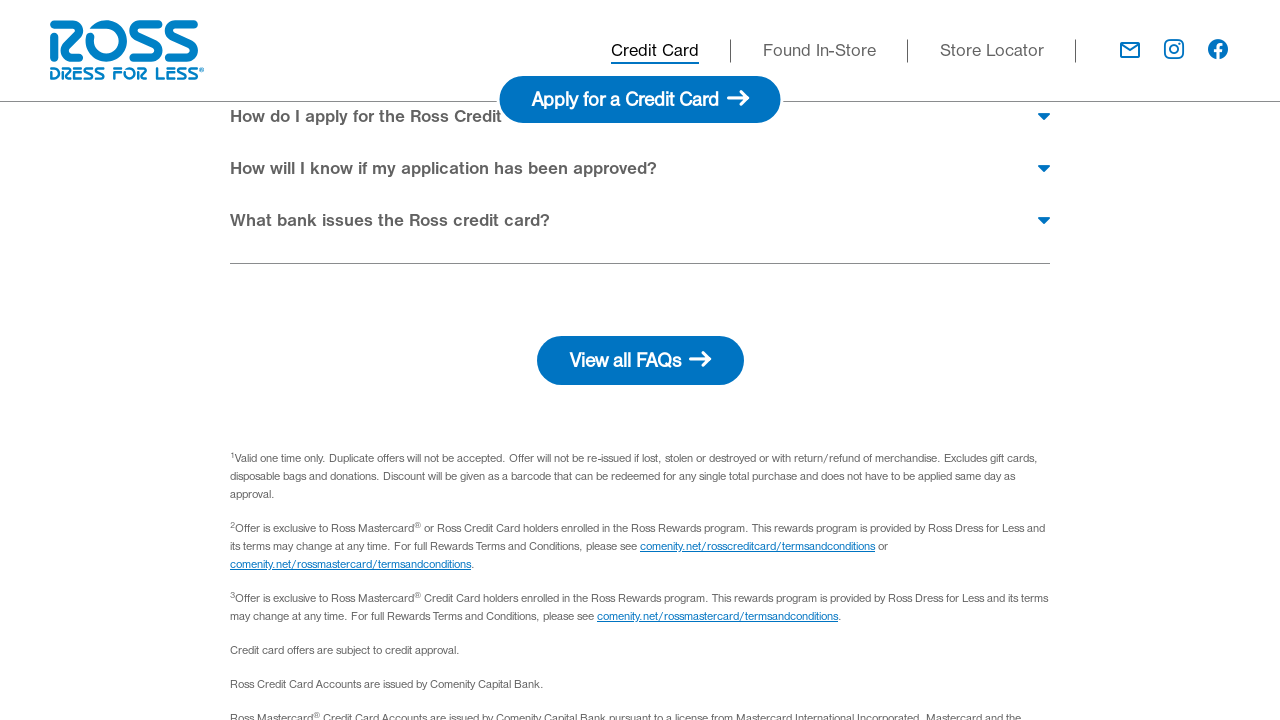

Scrolled to footer email signup section
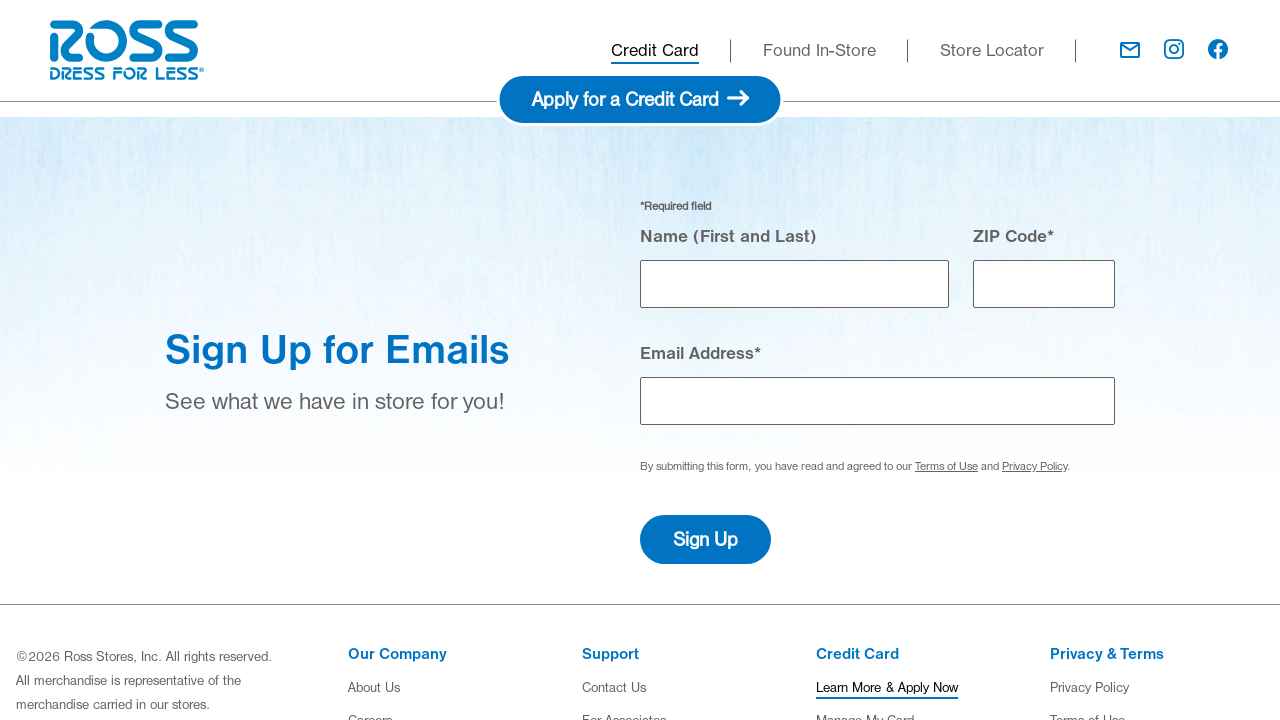

Verified main footer section is visible
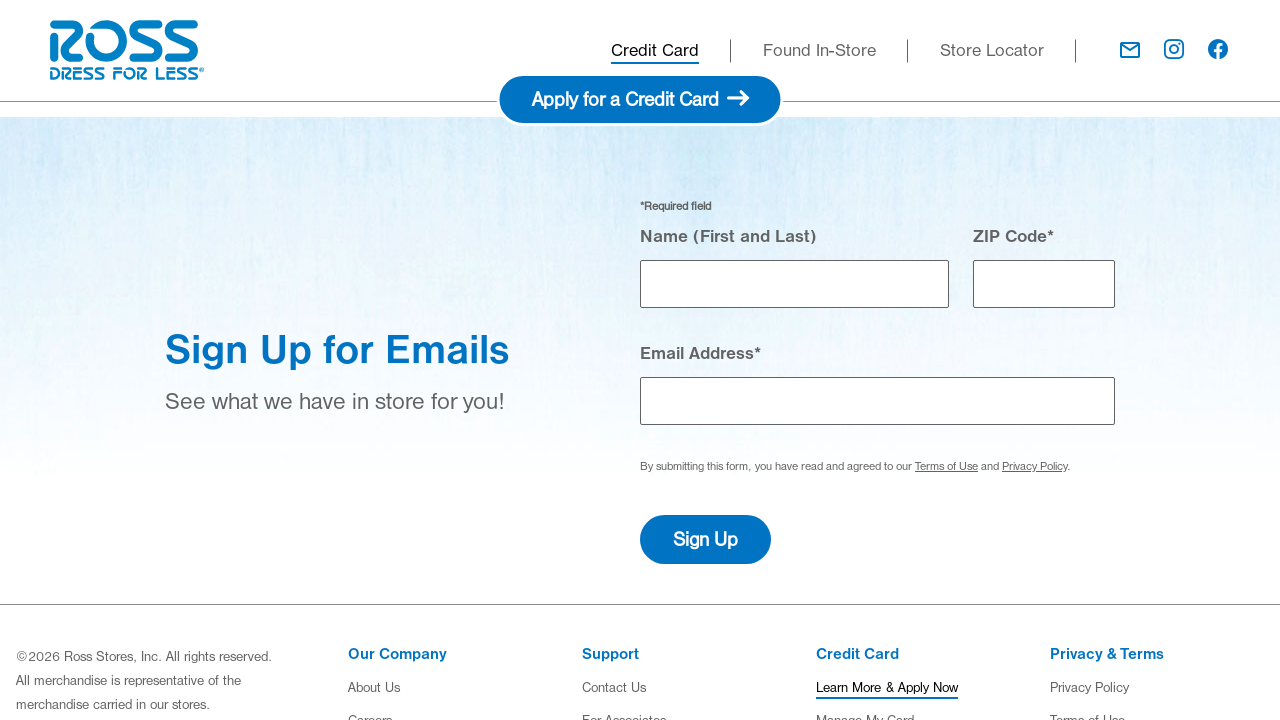

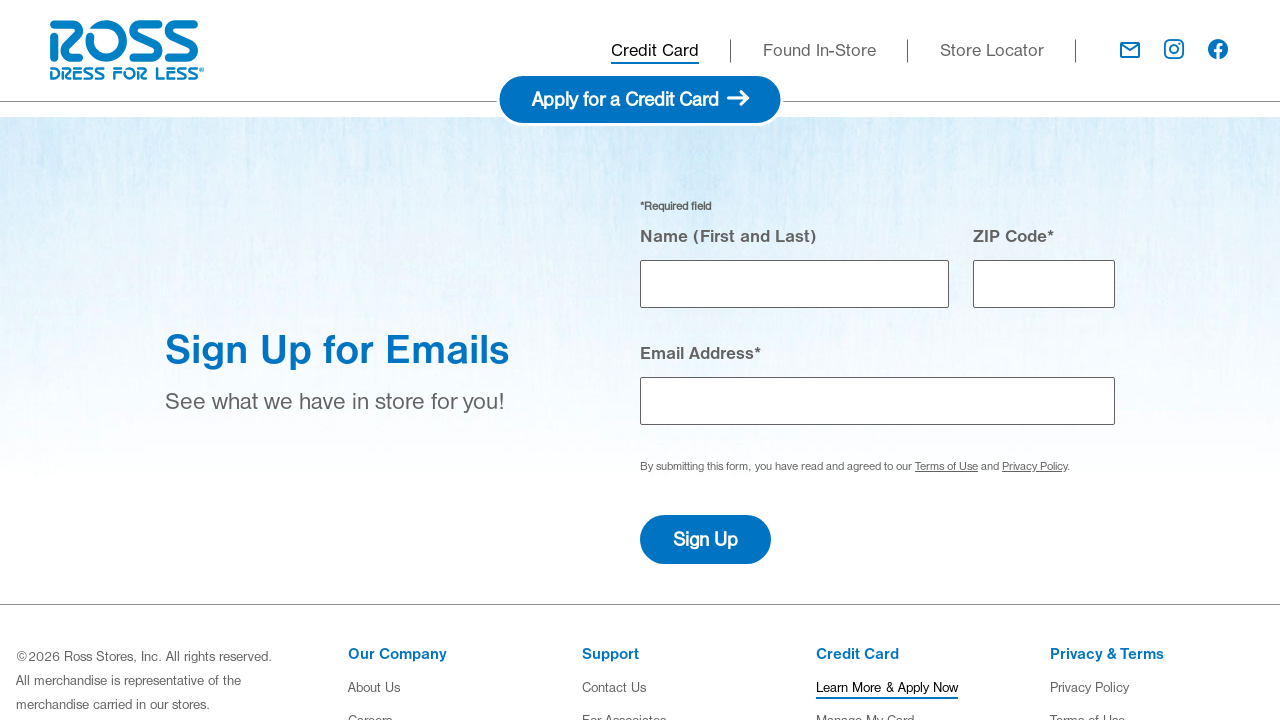